Tests that a todo item is removed when edited to an empty string

Starting URL: https://demo.playwright.dev/todomvc

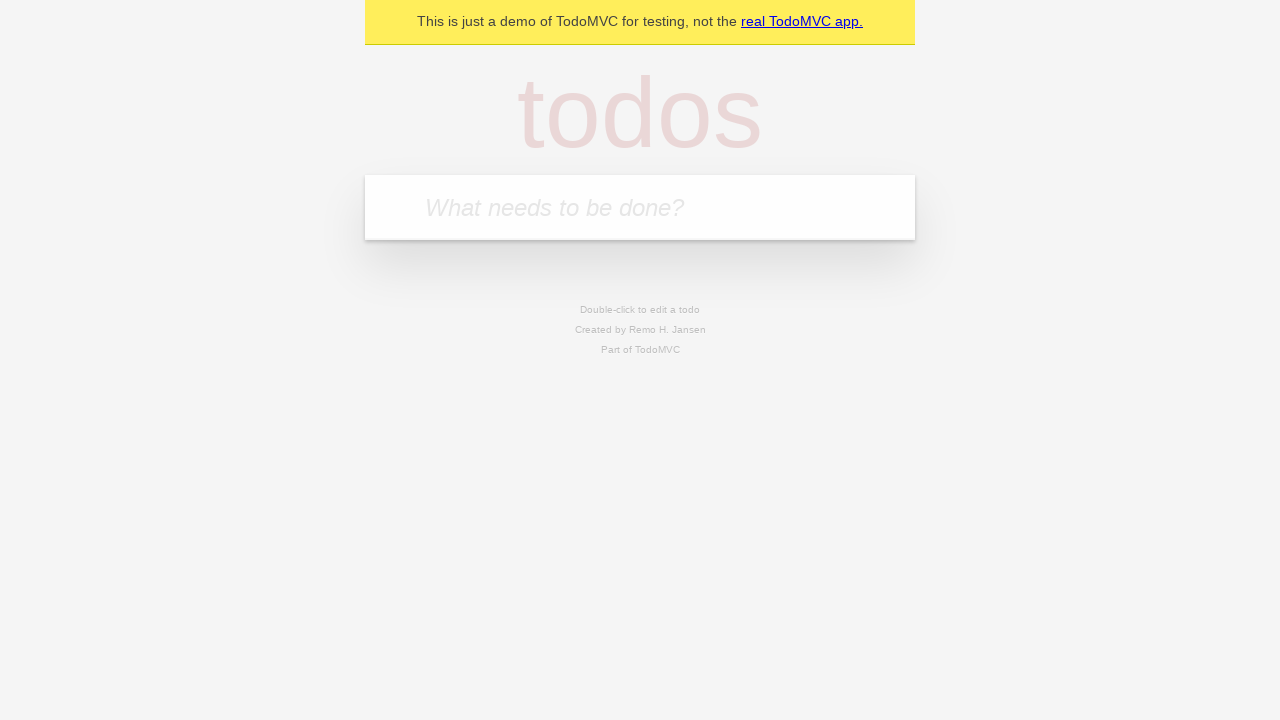

Filled todo input with 'buy some cheese' on internal:attr=[placeholder="What needs to be done?"i]
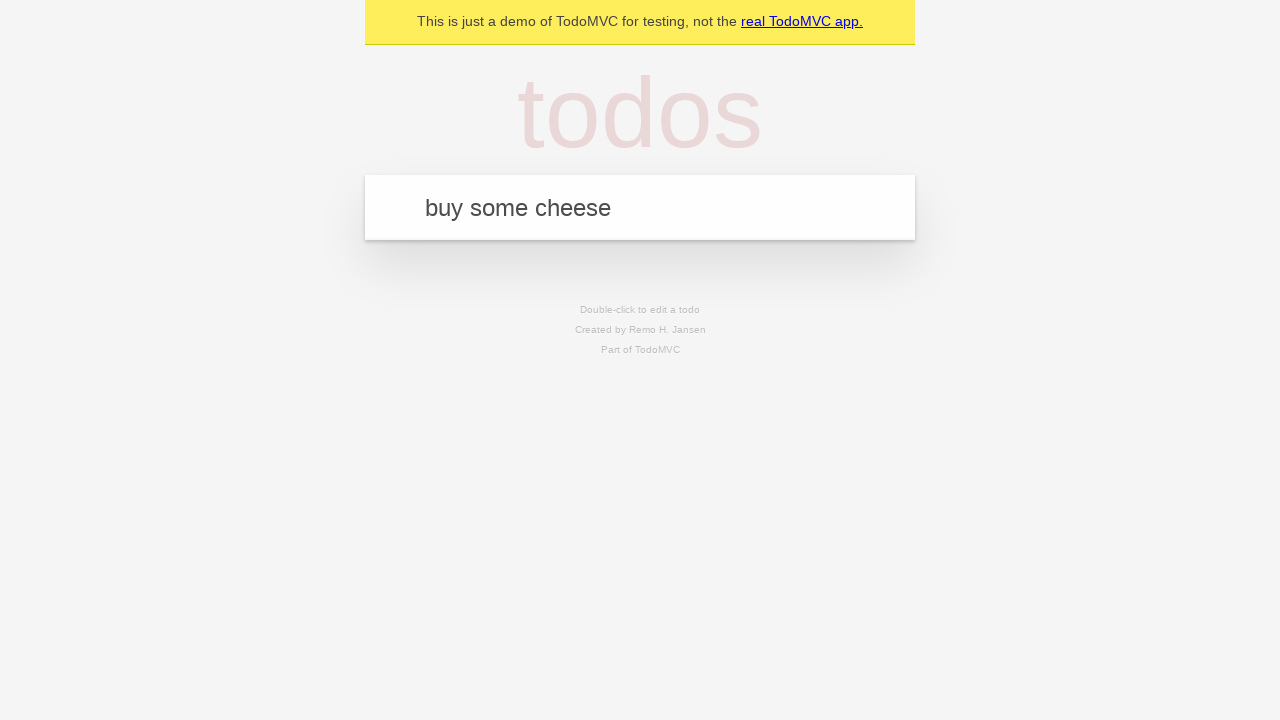

Pressed Enter to add todo 'buy some cheese' on internal:attr=[placeholder="What needs to be done?"i]
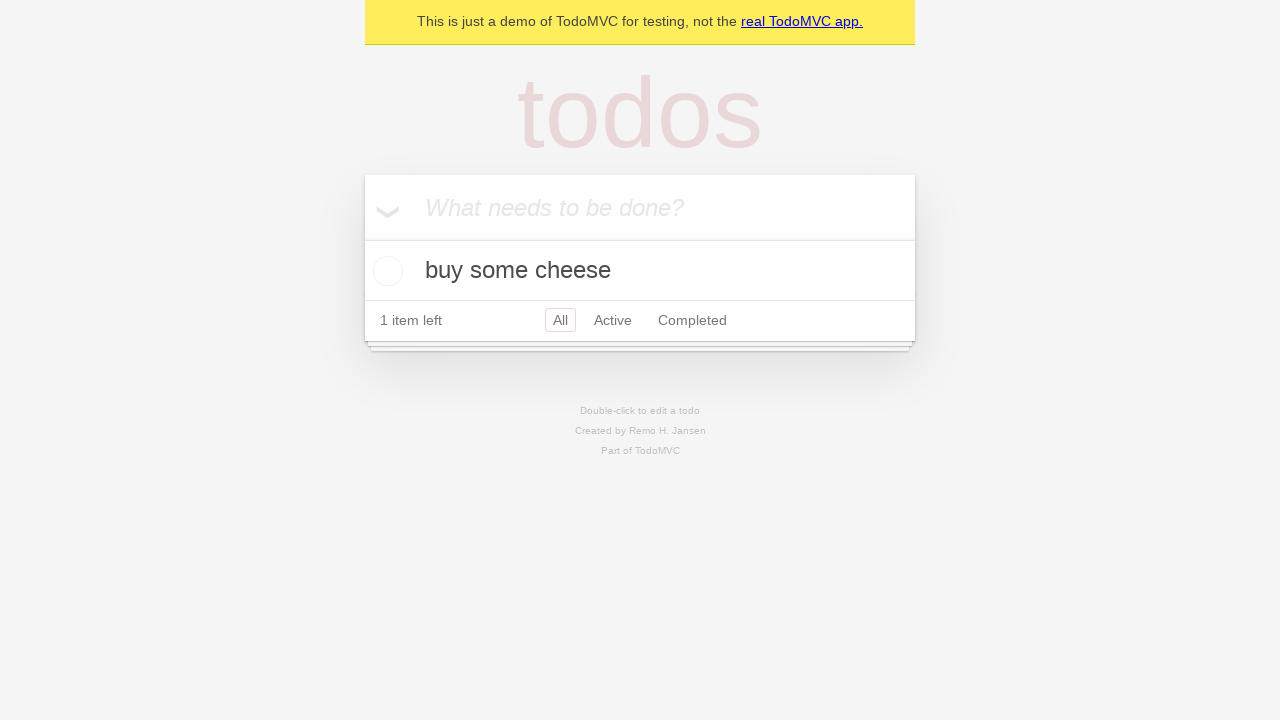

Filled todo input with 'feed the cat' on internal:attr=[placeholder="What needs to be done?"i]
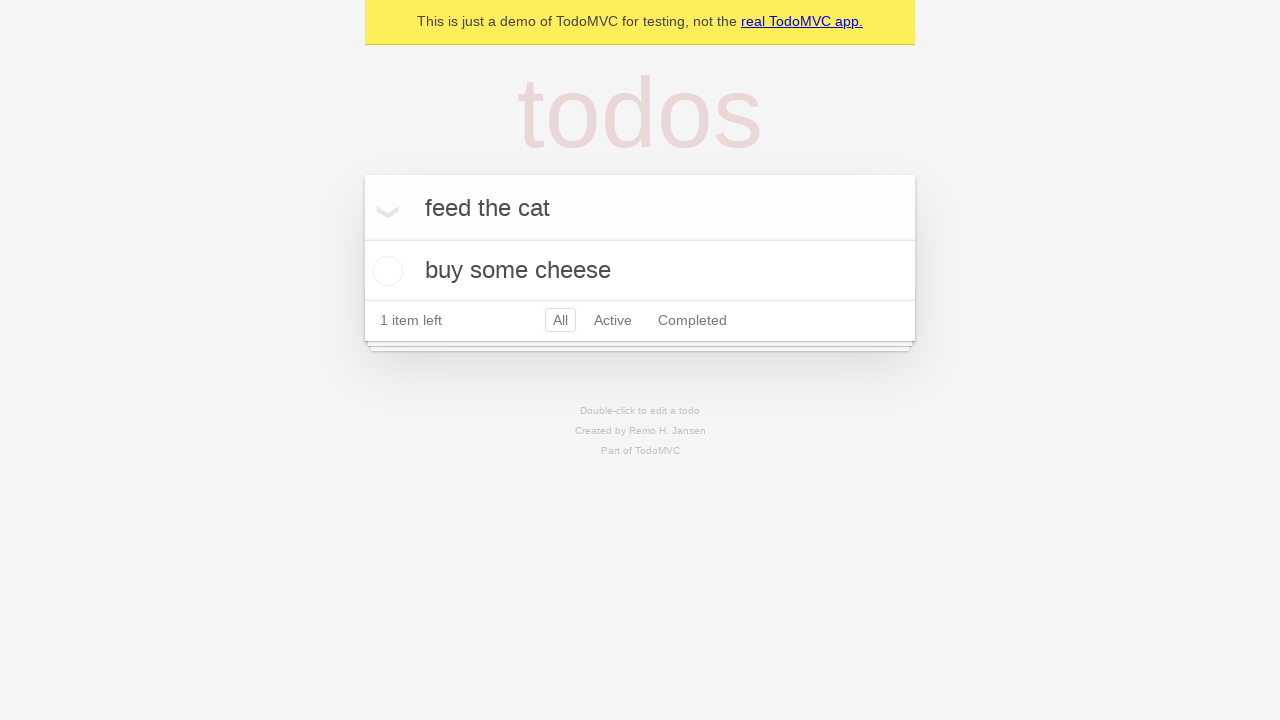

Pressed Enter to add todo 'feed the cat' on internal:attr=[placeholder="What needs to be done?"i]
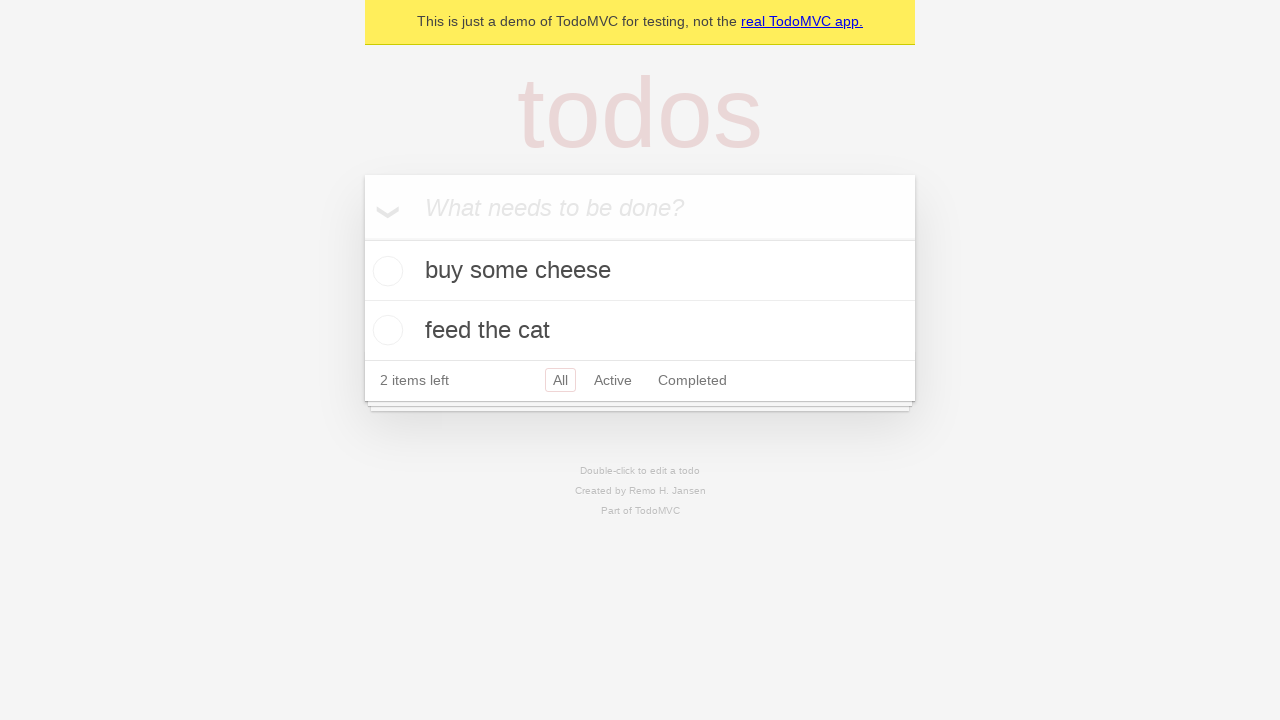

Filled todo input with 'book a doctors appointment' on internal:attr=[placeholder="What needs to be done?"i]
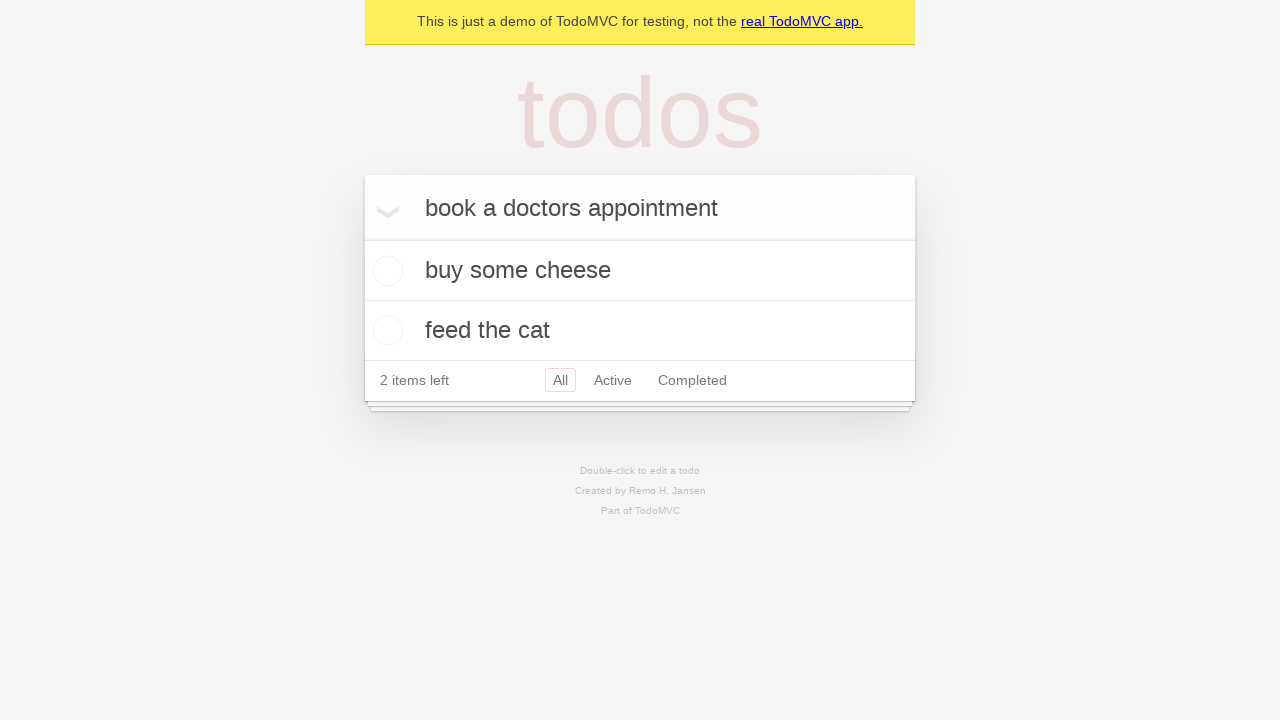

Pressed Enter to add todo 'book a doctors appointment' on internal:attr=[placeholder="What needs to be done?"i]
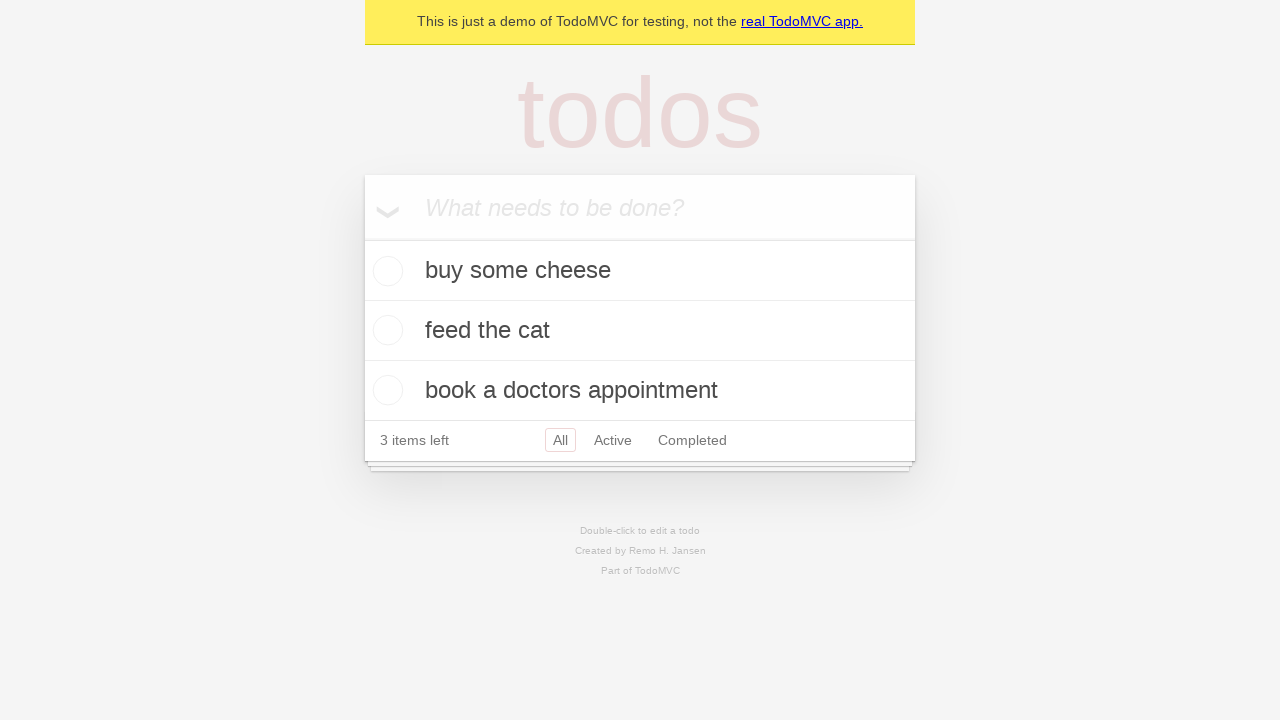

Waited for all three todo items to load
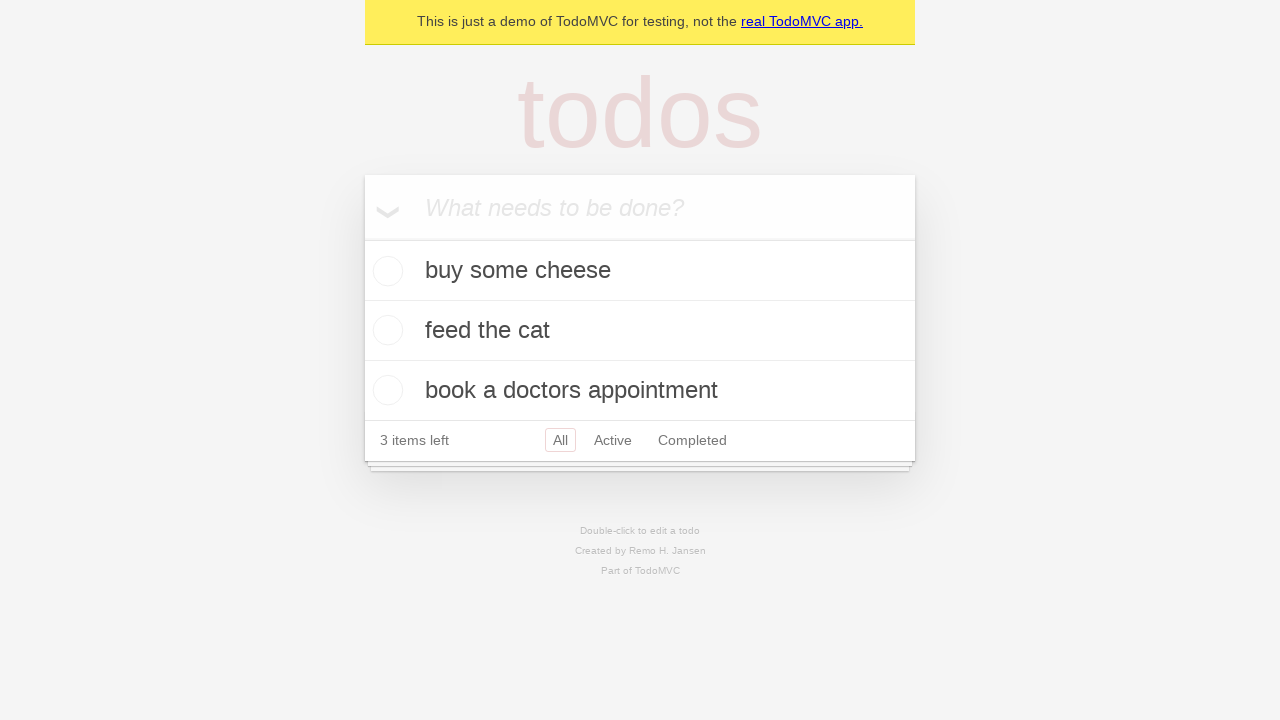

Double-clicked second todo item to enter edit mode at (640, 331) on internal:testid=[data-testid="todo-item"s] >> nth=1
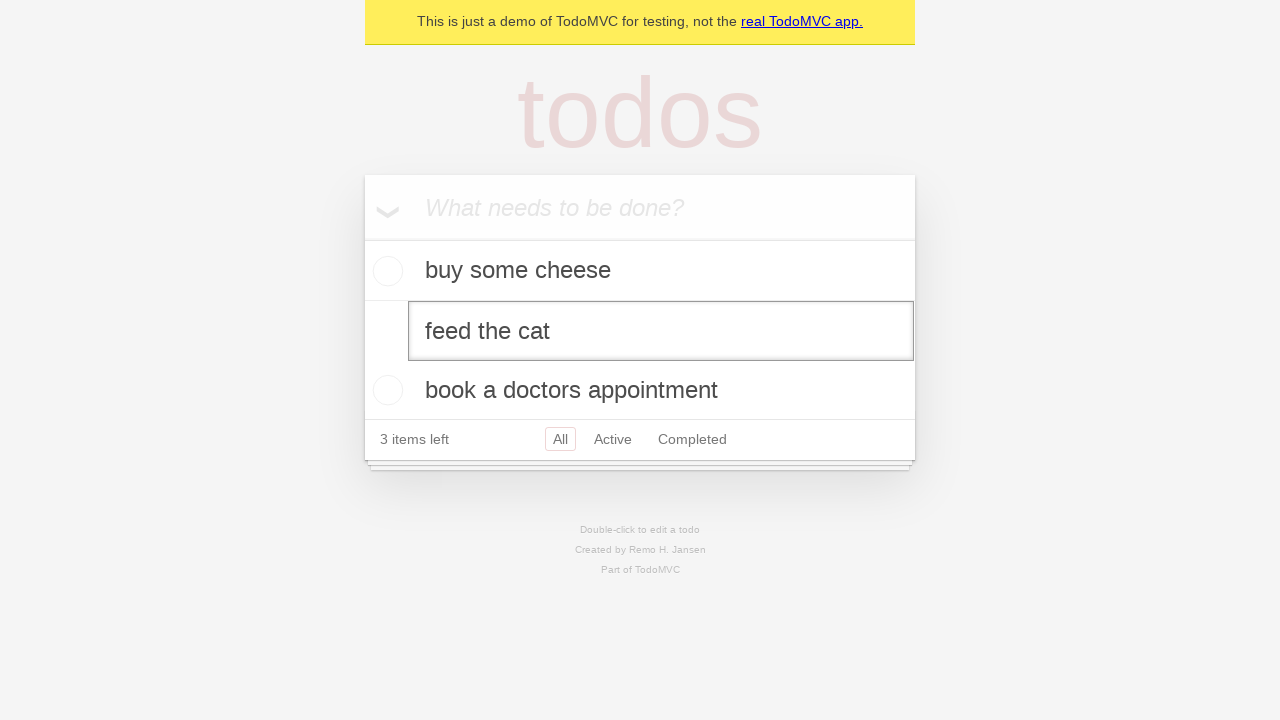

Cleared the edit field to empty string on internal:testid=[data-testid="todo-item"s] >> nth=1 >> internal:role=textbox[nam
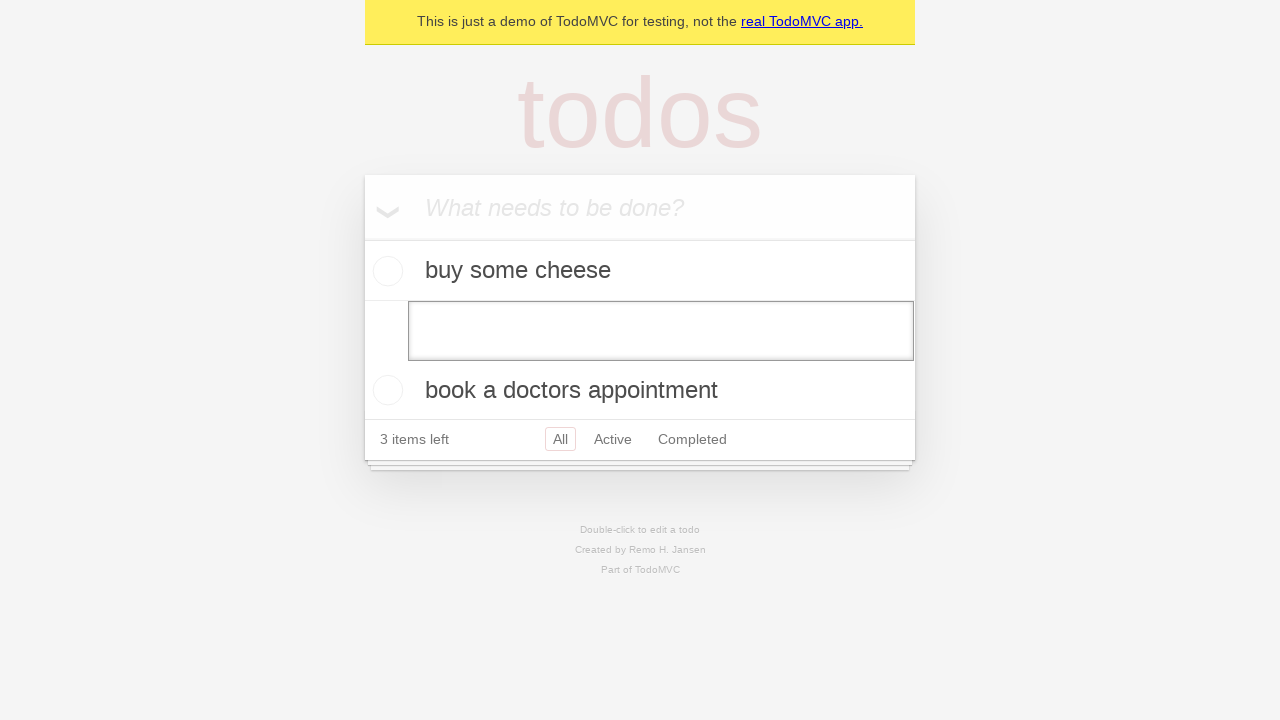

Pressed Enter to confirm the empty edit, removing the todo item on internal:testid=[data-testid="todo-item"s] >> nth=1 >> internal:role=textbox[nam
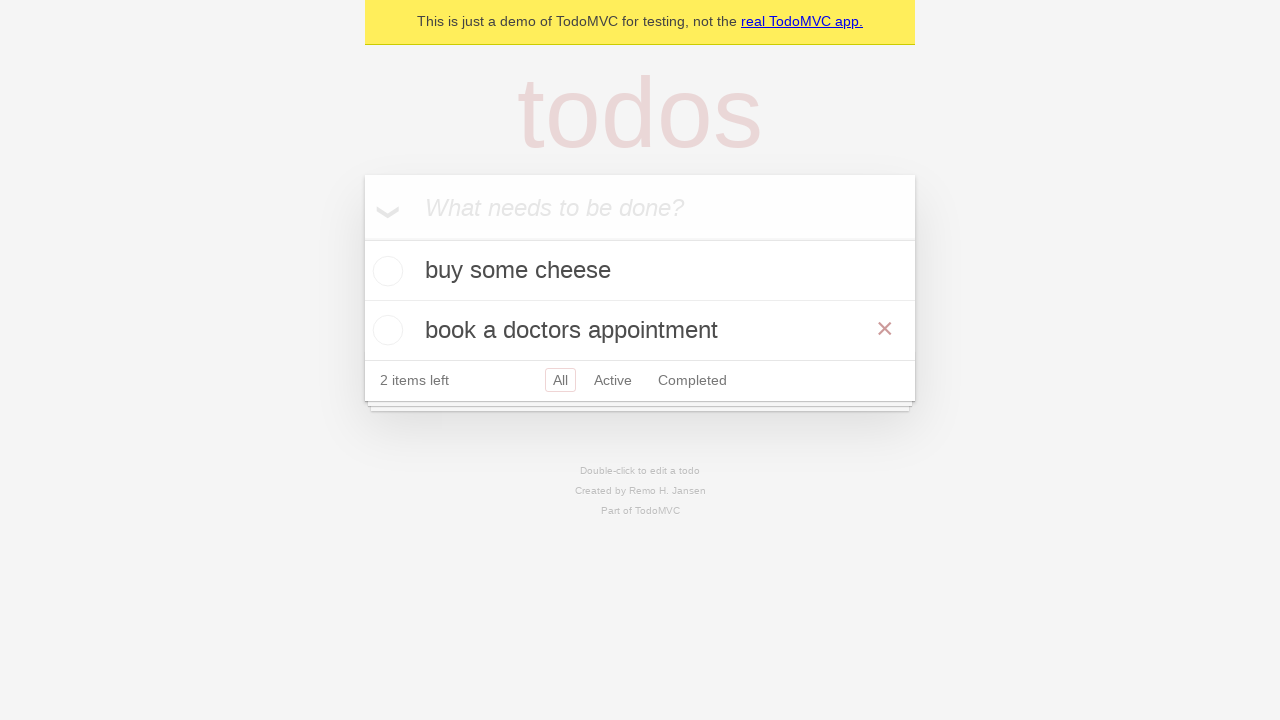

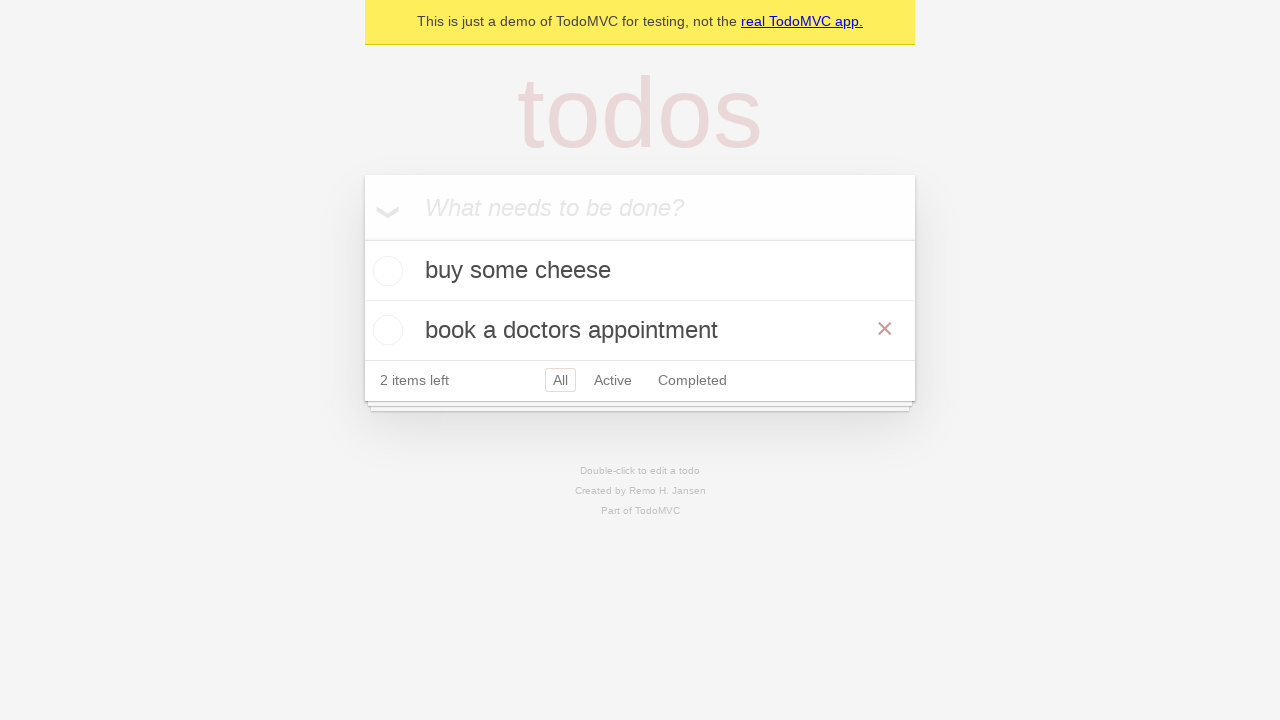